Tests the Cambridge English exam centre finder by selecting locations from a dropdown and clicking the search button to find exam centres in different regions.

Starting URL: https://www.cambridgeenglish.org/find-a-centre/find-an-exam-centre/

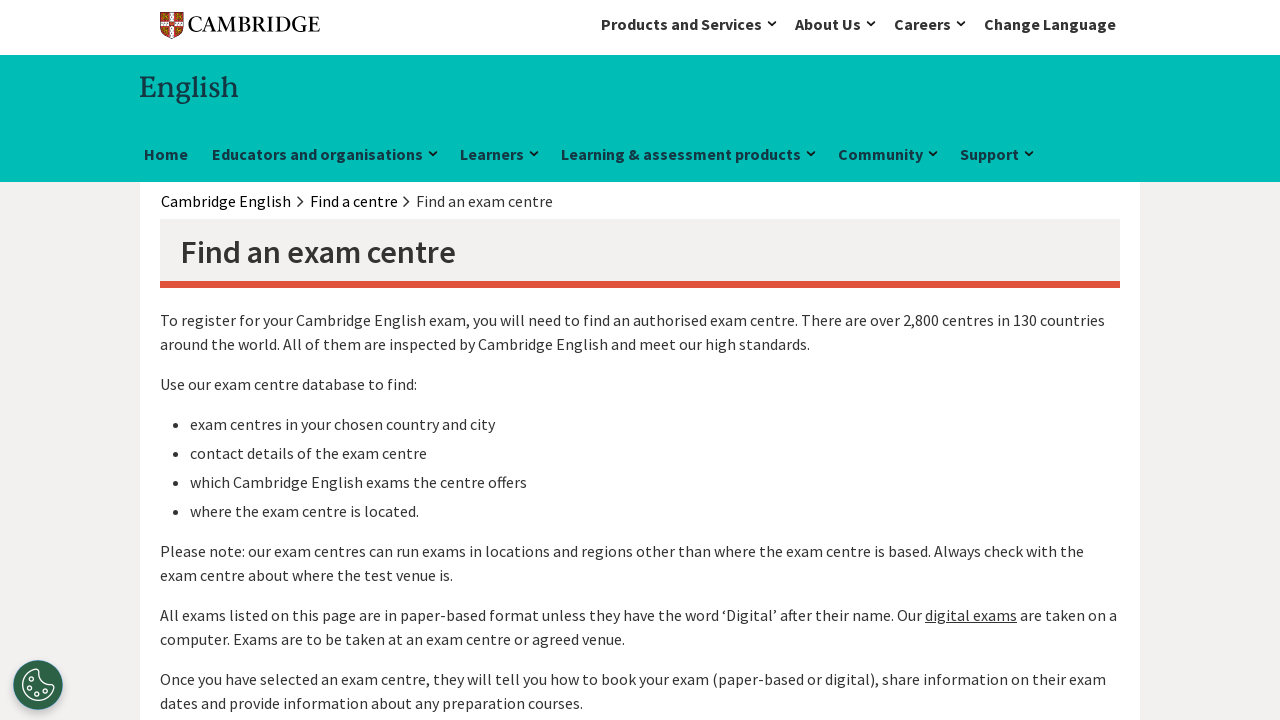

Waited for location dropdown to become available
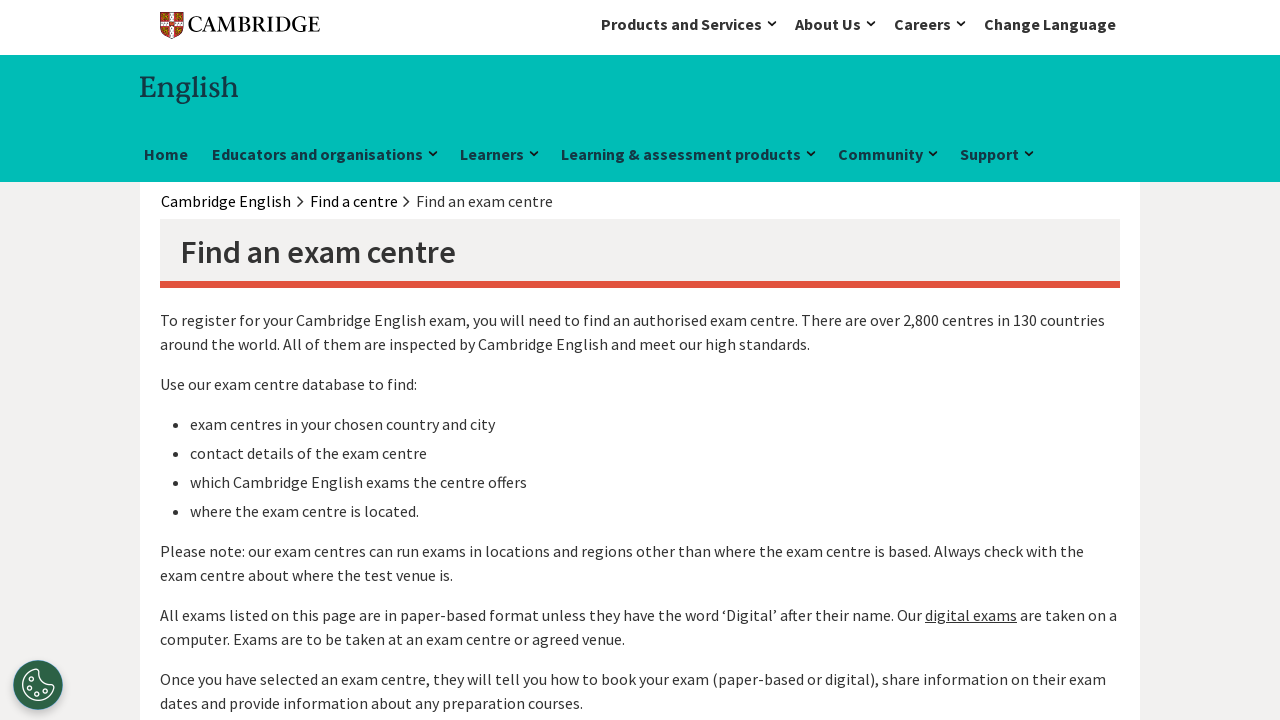

Selected first location option from dropdown (index 1) on #location
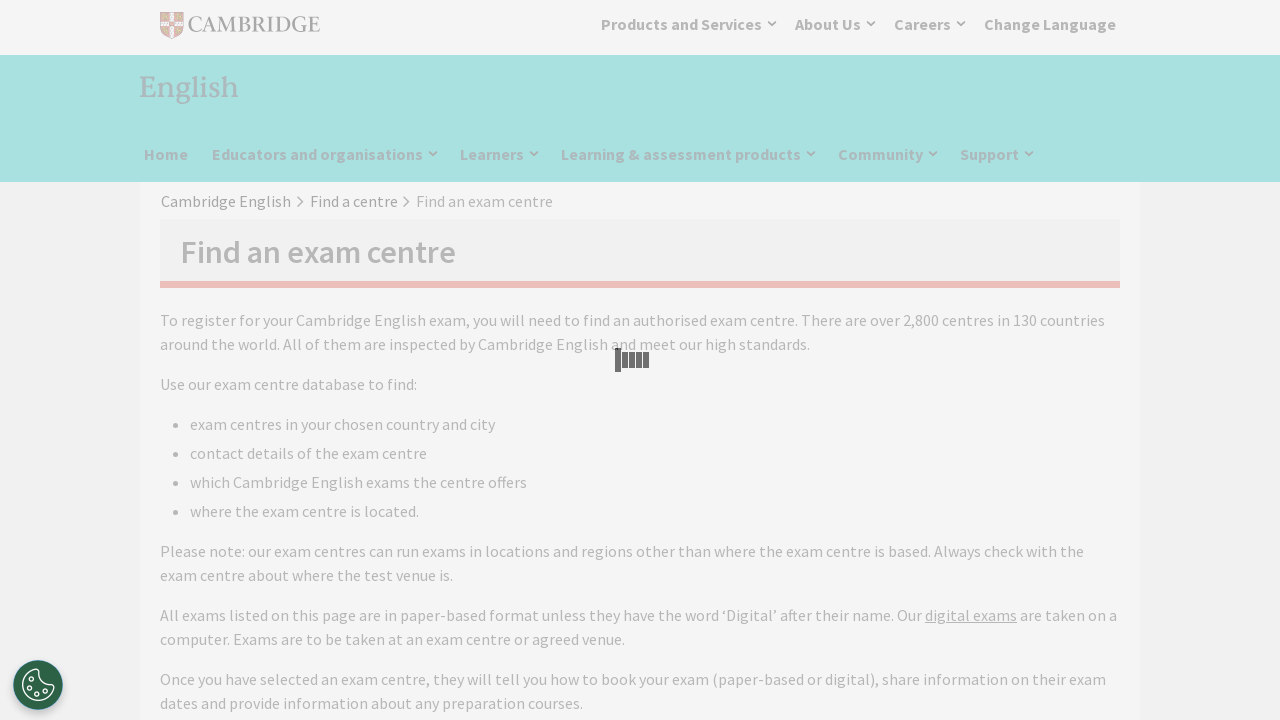

Waited for search button to become visible
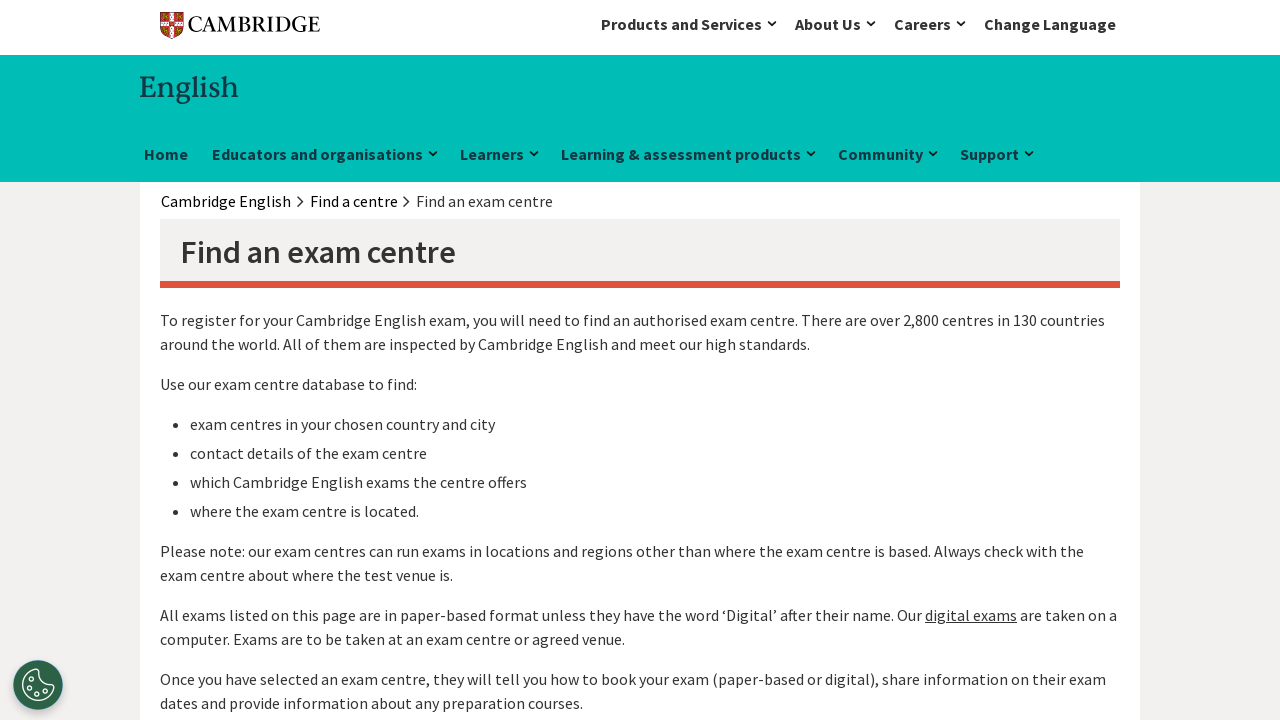

Clicked search button to find exam centres for first location at (1082, 360) on .btn.btn-primary.m-0
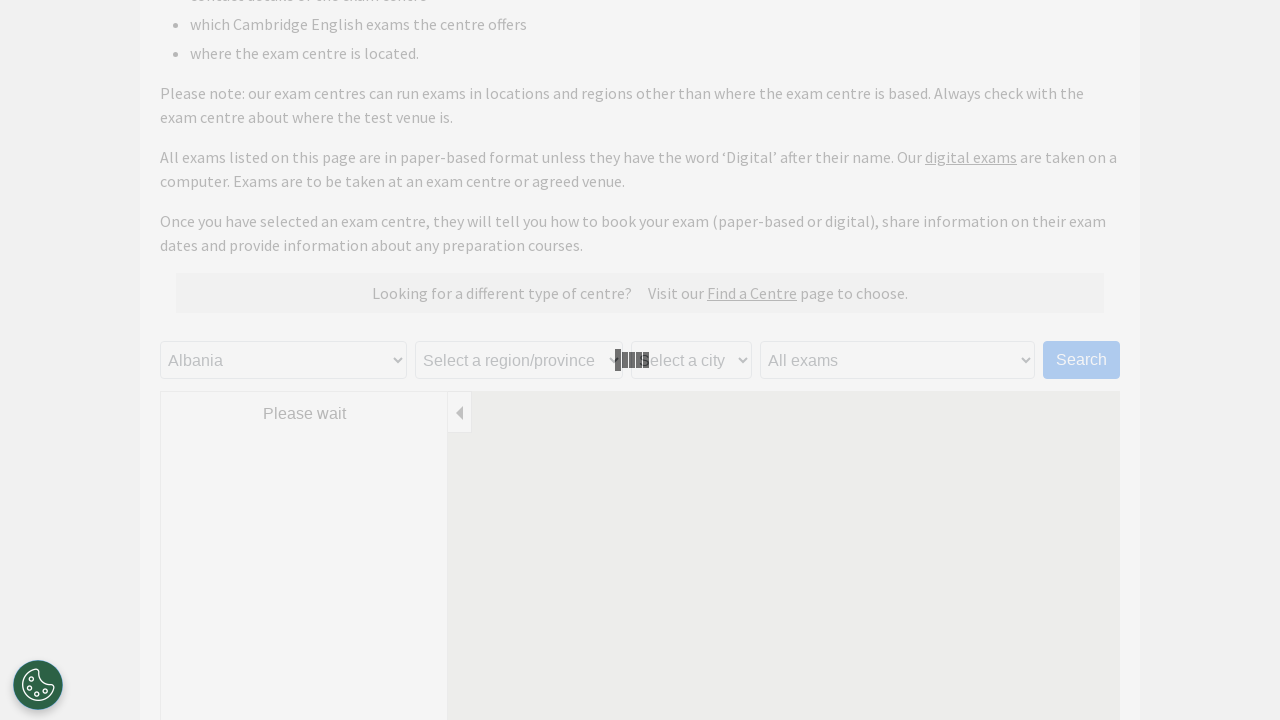

Waited 2 seconds for search results to load
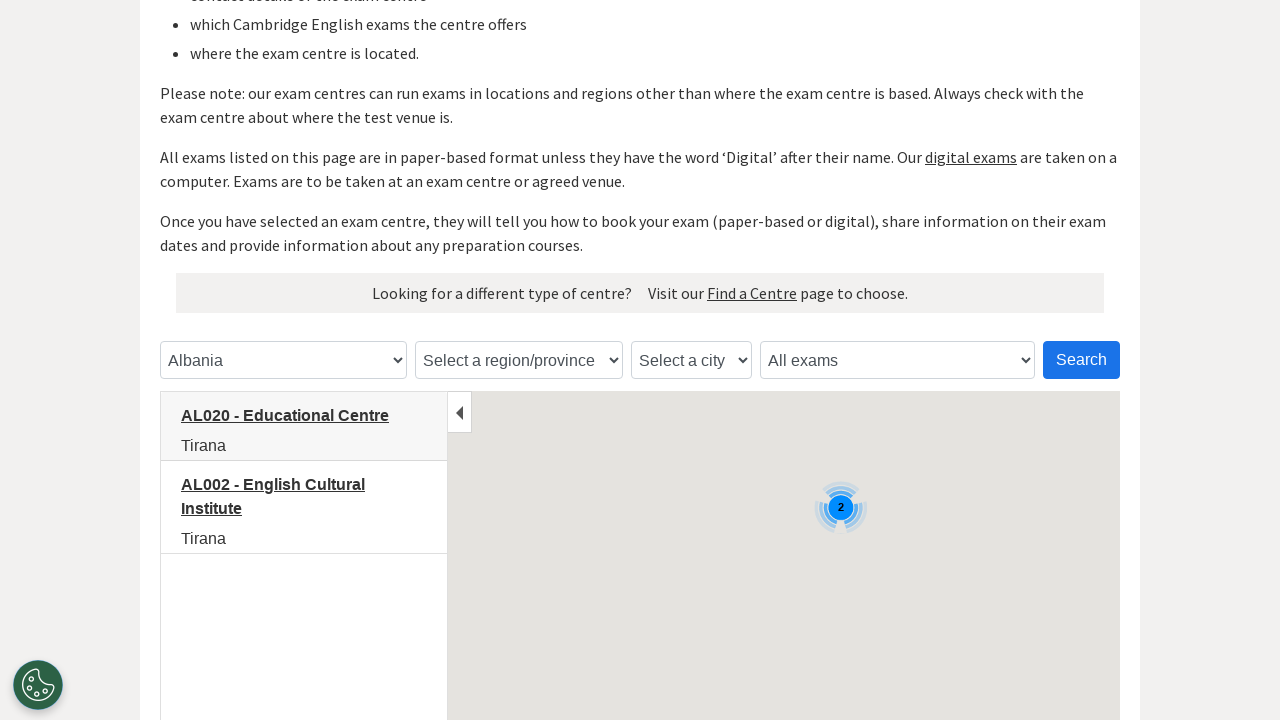

Selected second location option from dropdown (index 2) on #location
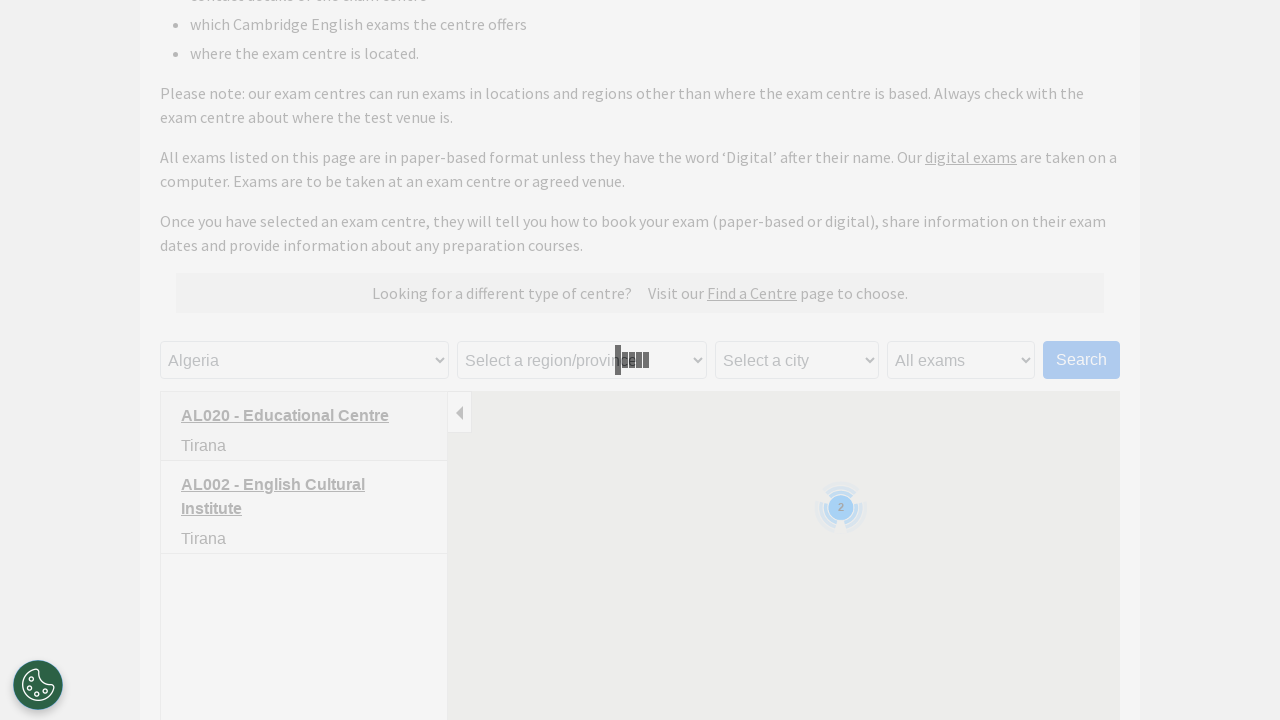

Clicked search button to find exam centres for second location at (1082, 360) on .btn.btn-primary.m-0
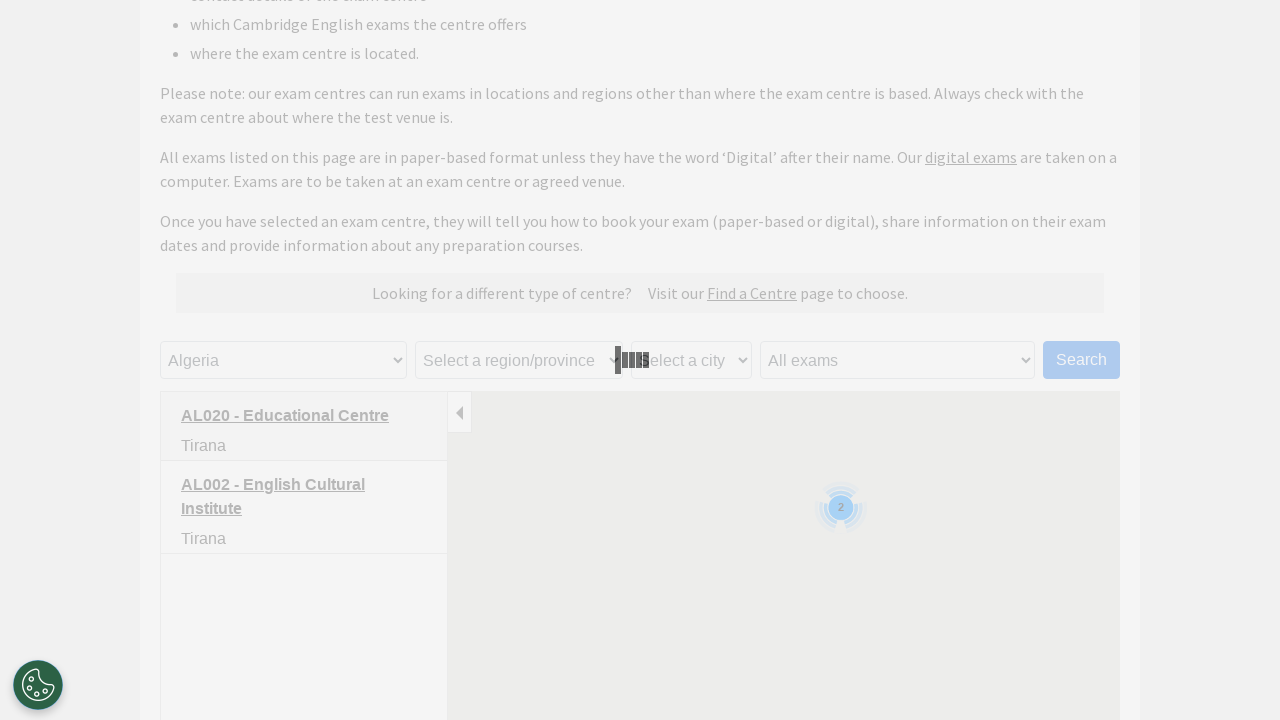

Waited 2 seconds for search results to load for second location
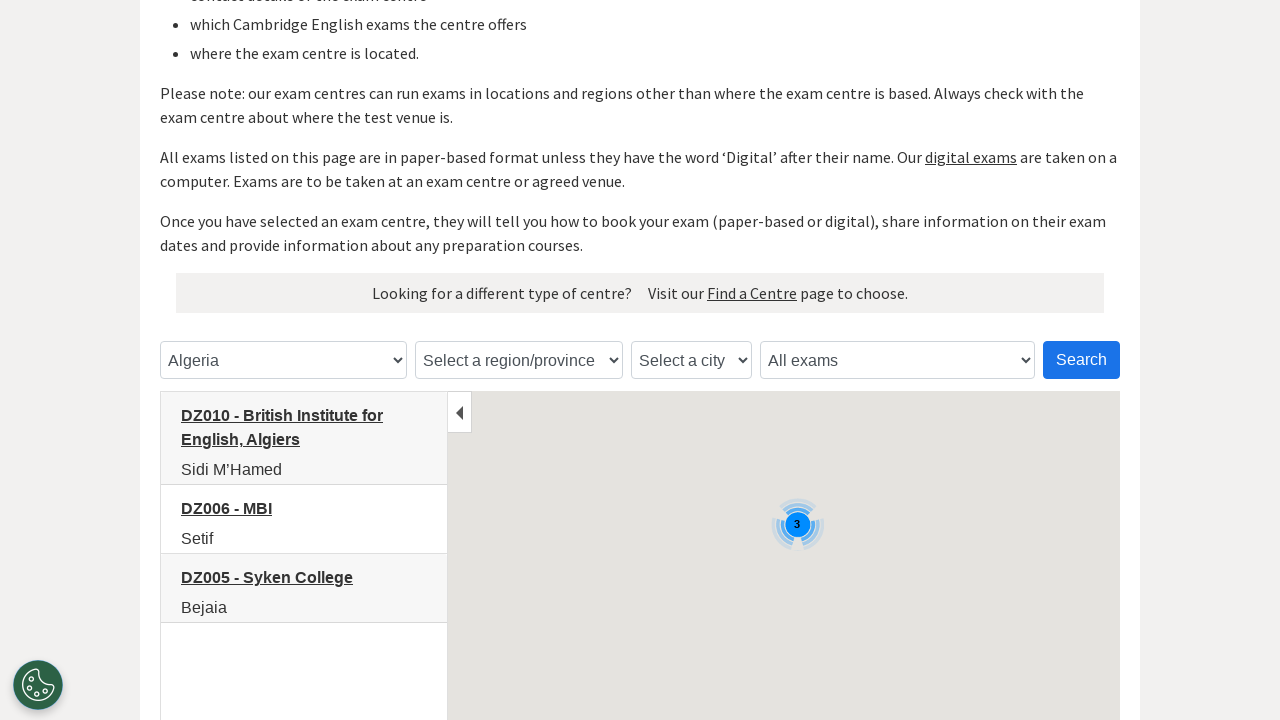

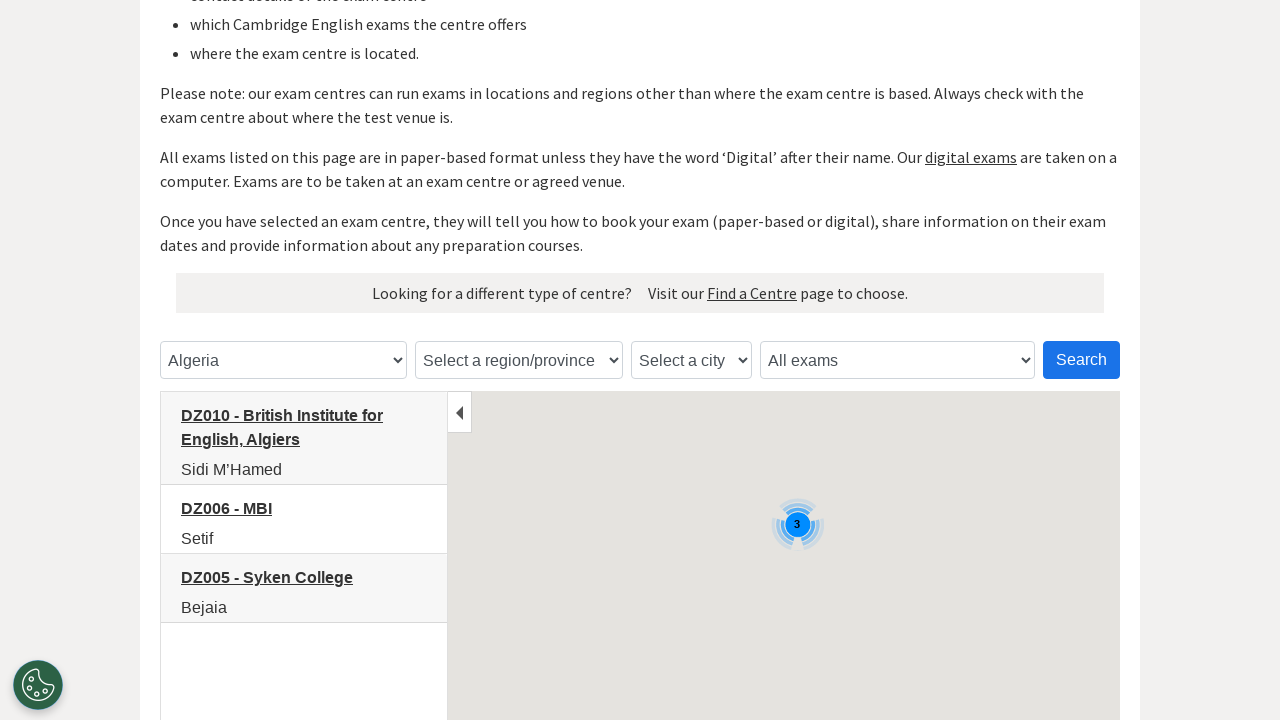